Navigates to a test automation practice site and uses JavaScript to fill an email input field

Starting URL: https://testautomationpractice.blogspot.com/

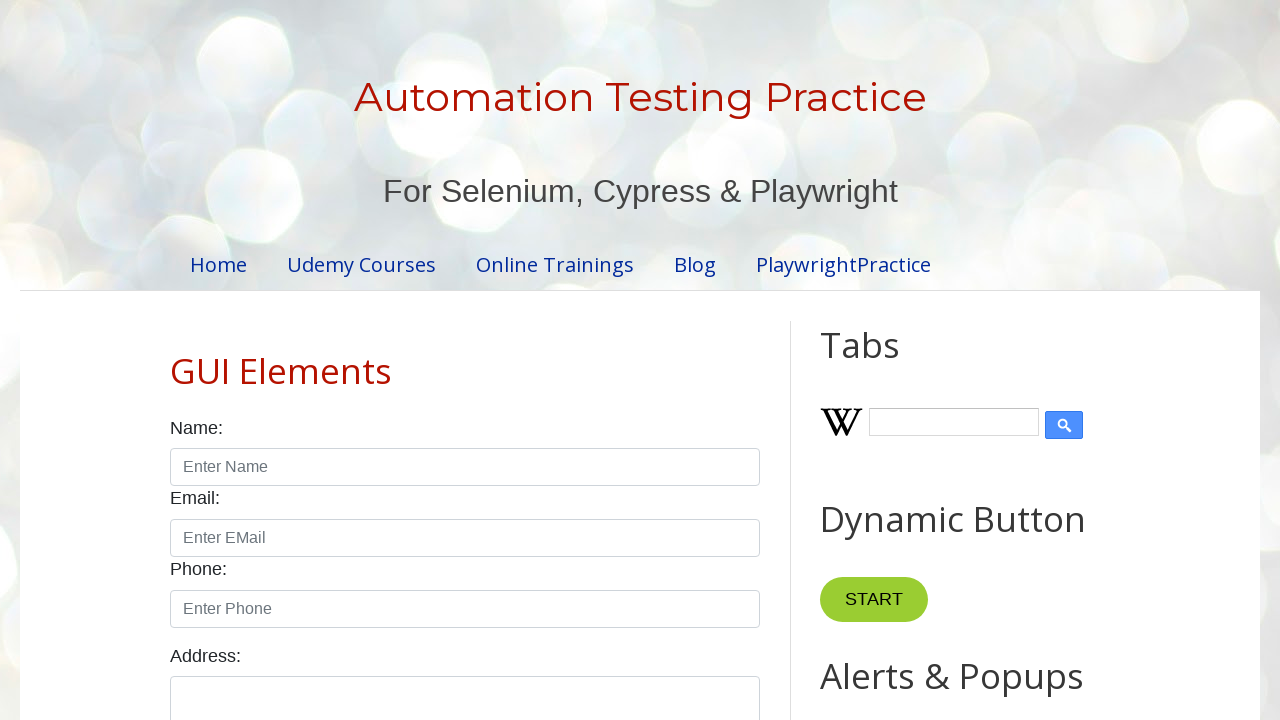

Navigated to test automation practice site
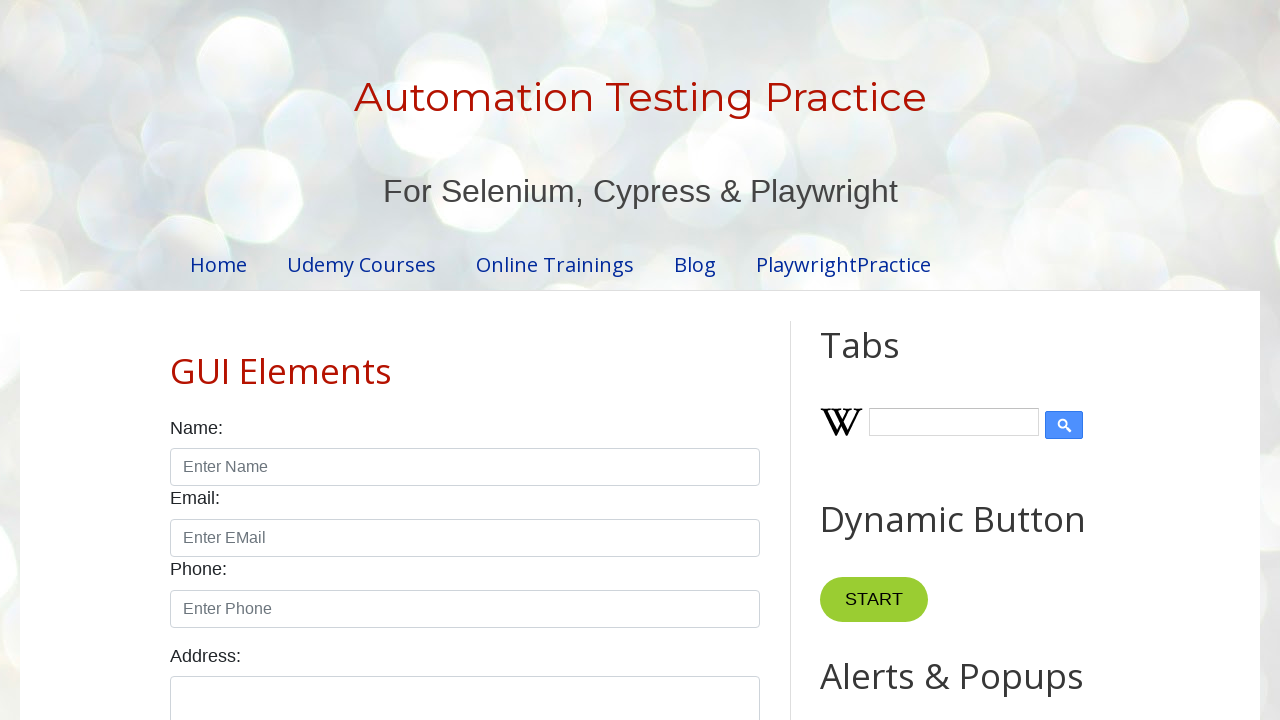

Used JavaScript to fill email input field with 'john'
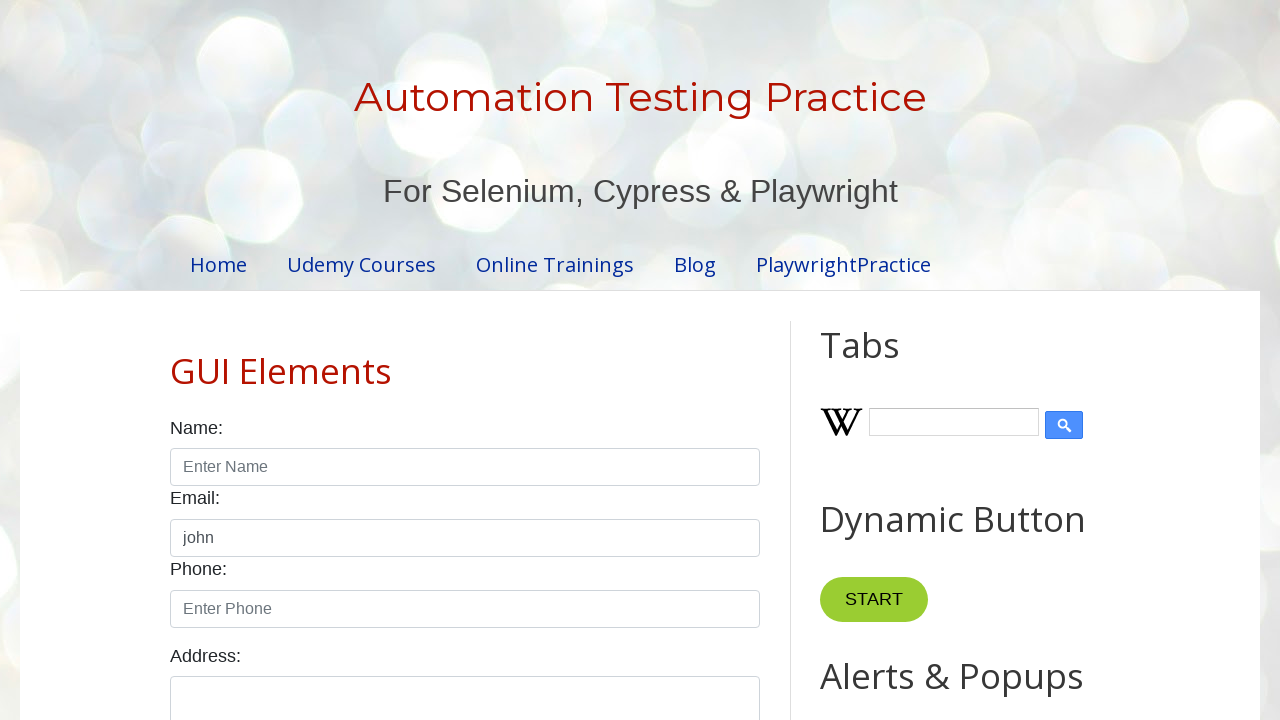

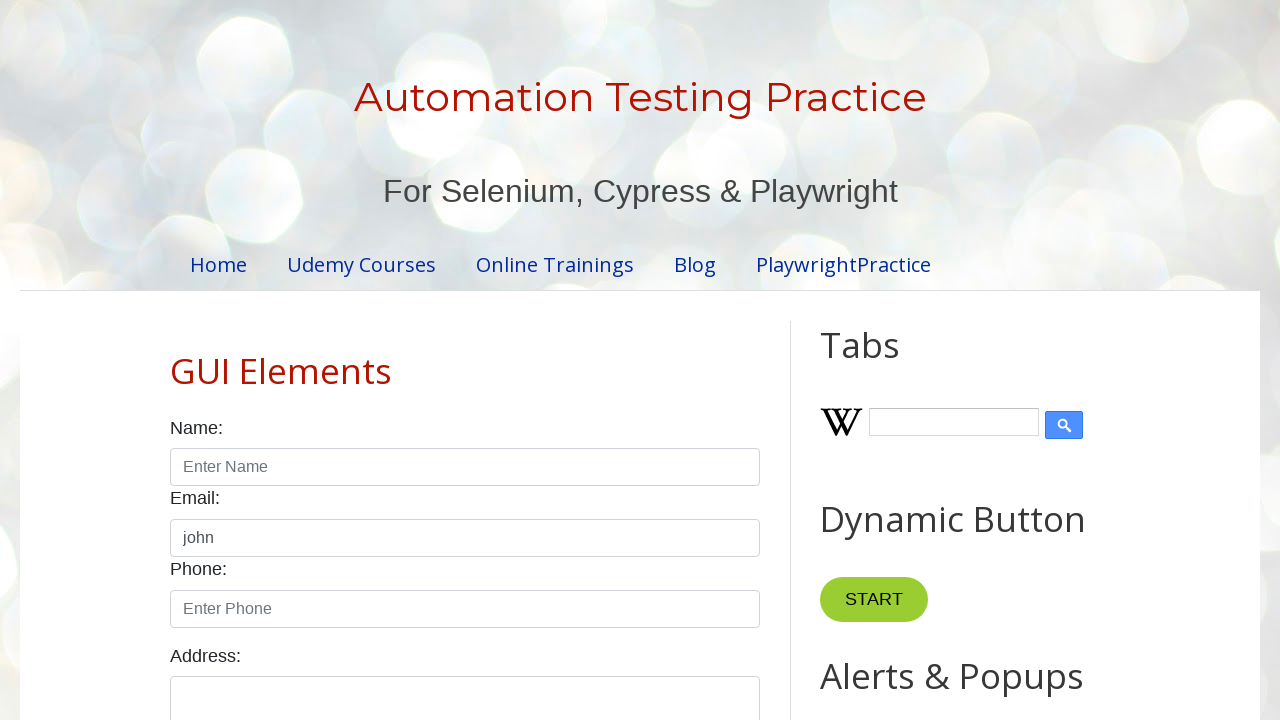